Tests that the main content stretches to 1024px when window width is 1024px or more

Starting URL: http://blog.csssr.ru/qa-engineer/

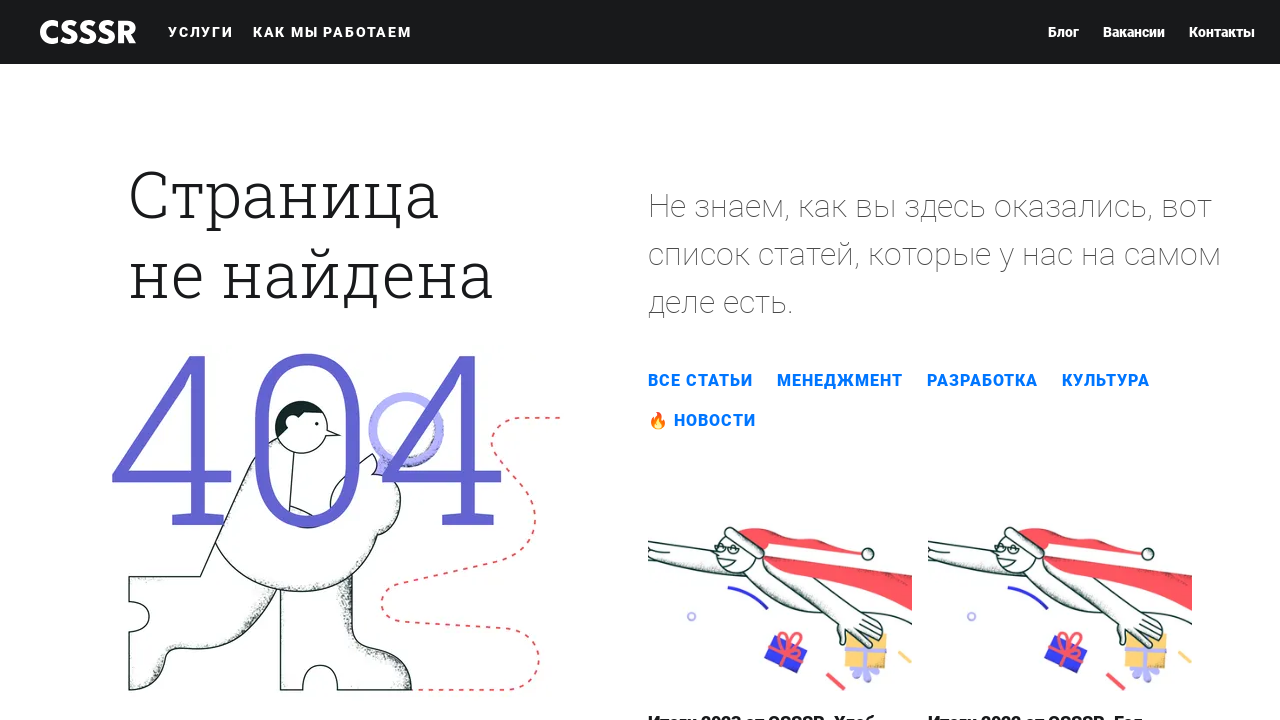

Navigated to QA engineer blog page
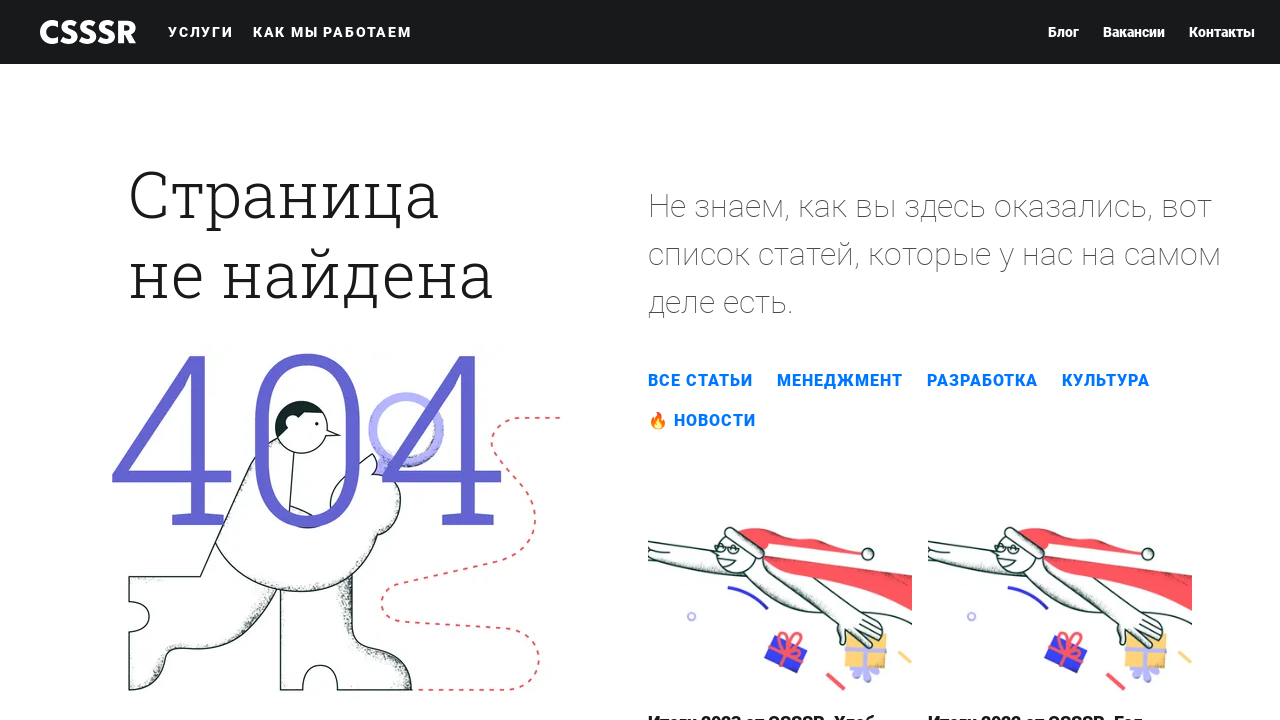

Set viewport size to 1024x1000
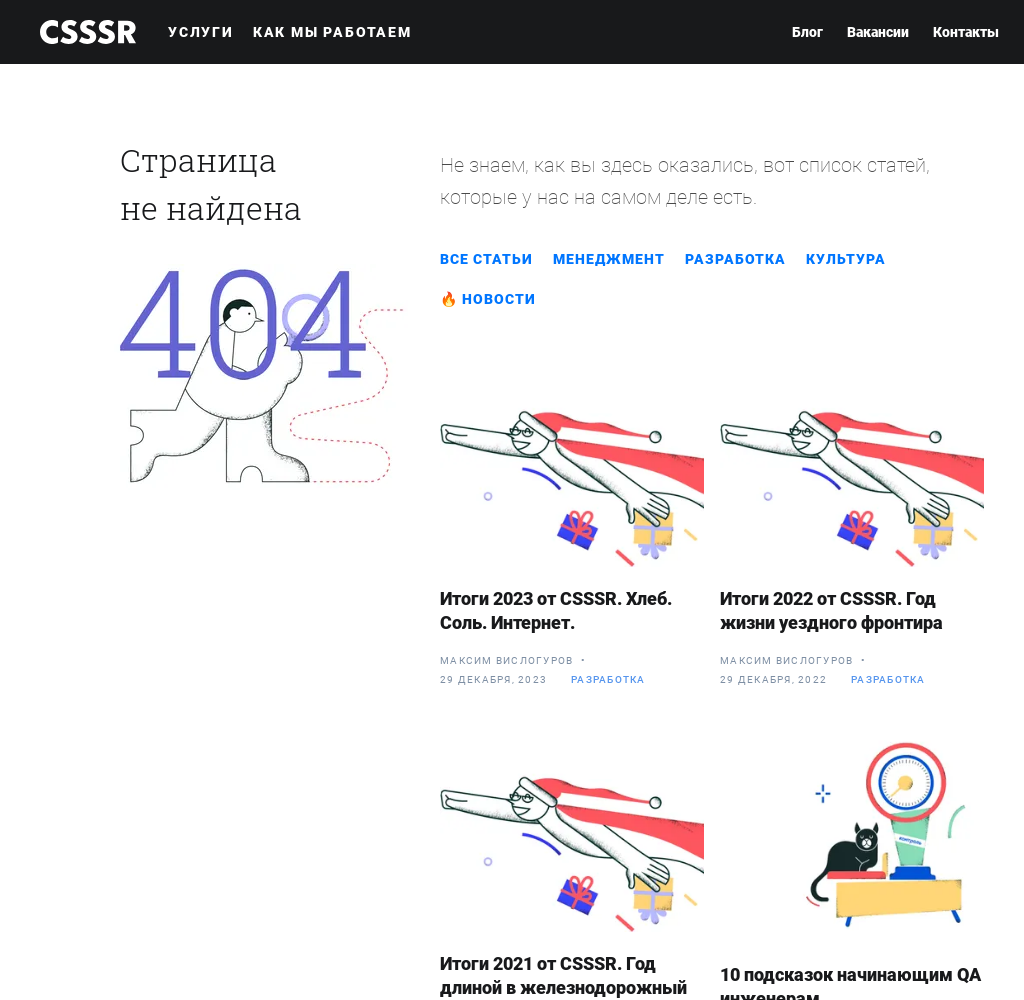

Selected .wrap element
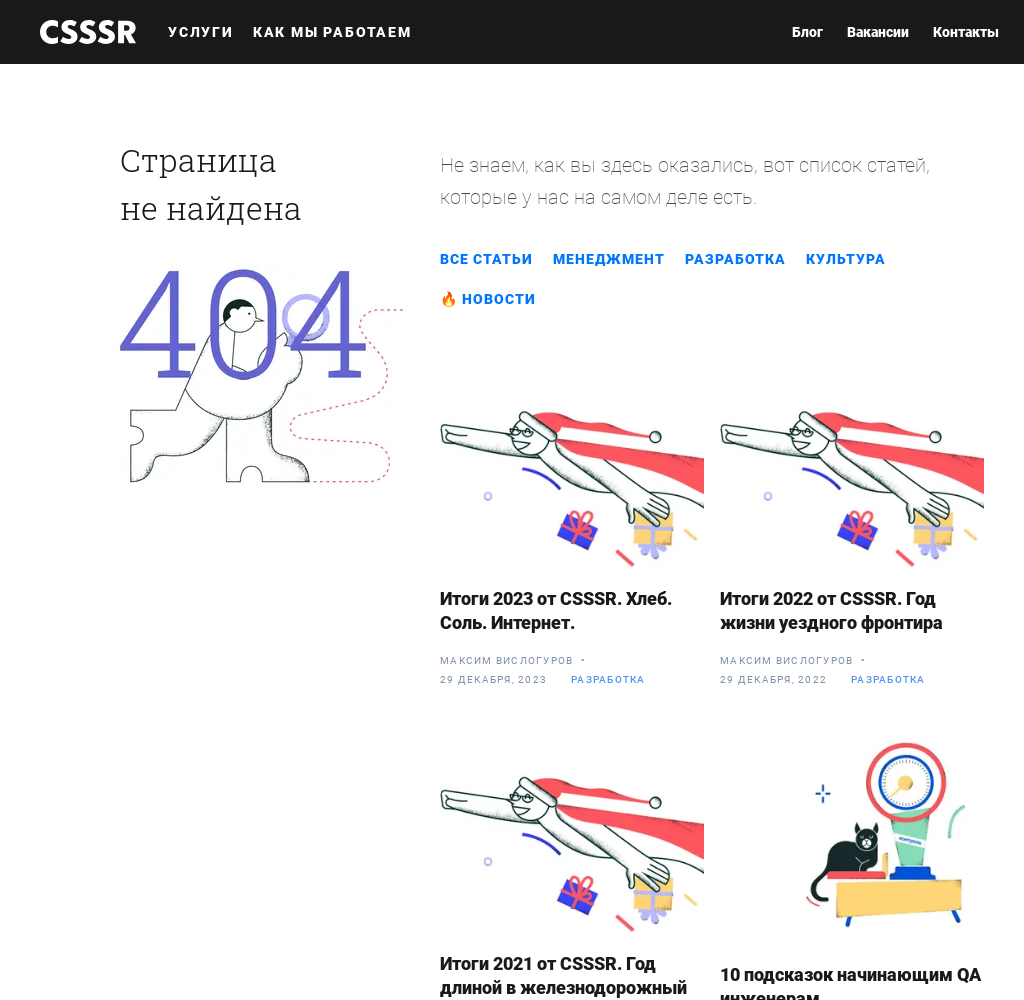

Set viewport size to 1025x1000
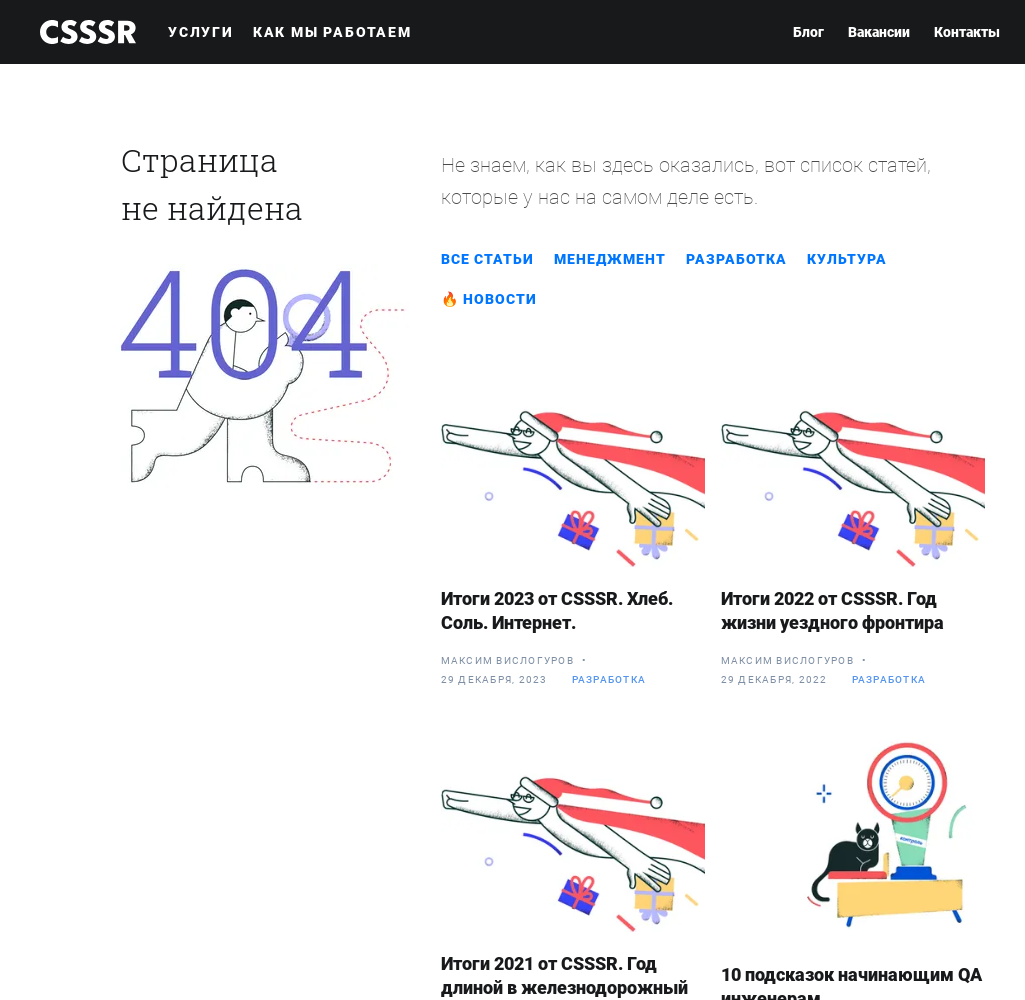

Selected .wrap element again
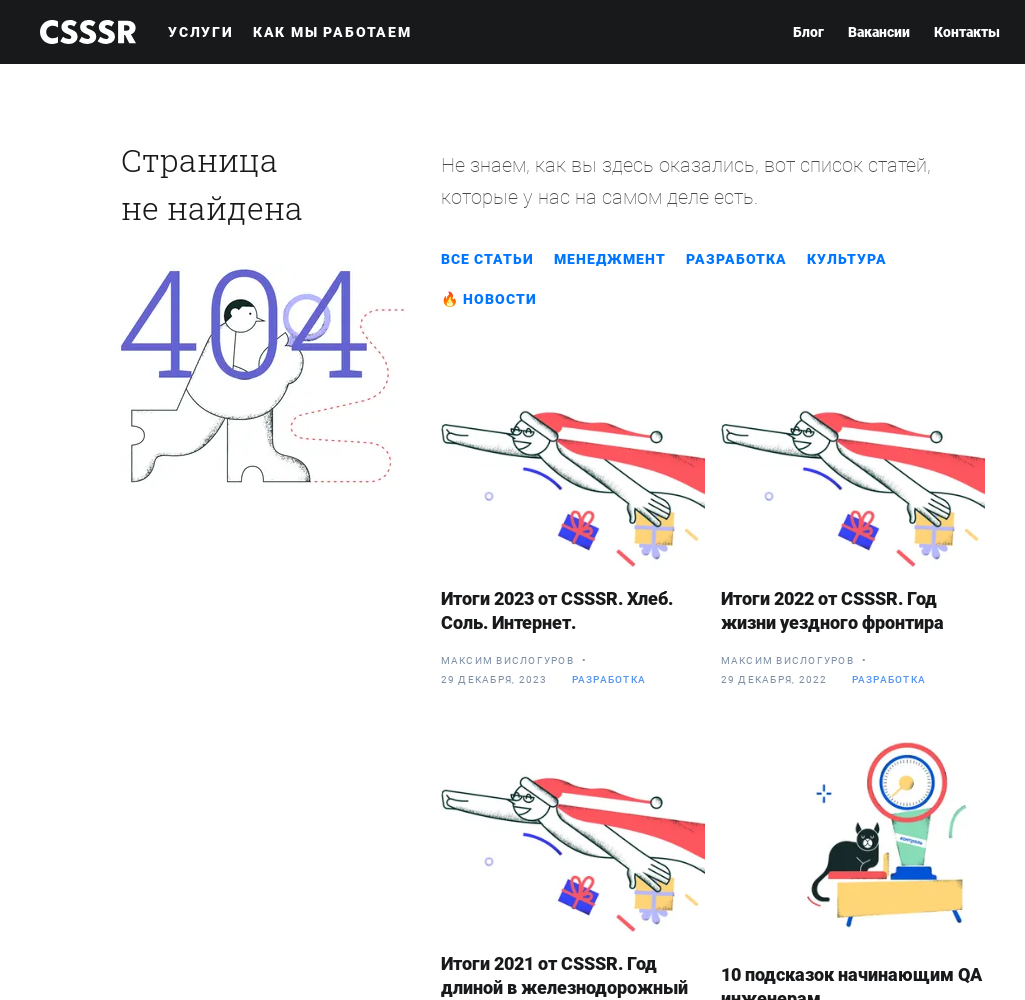

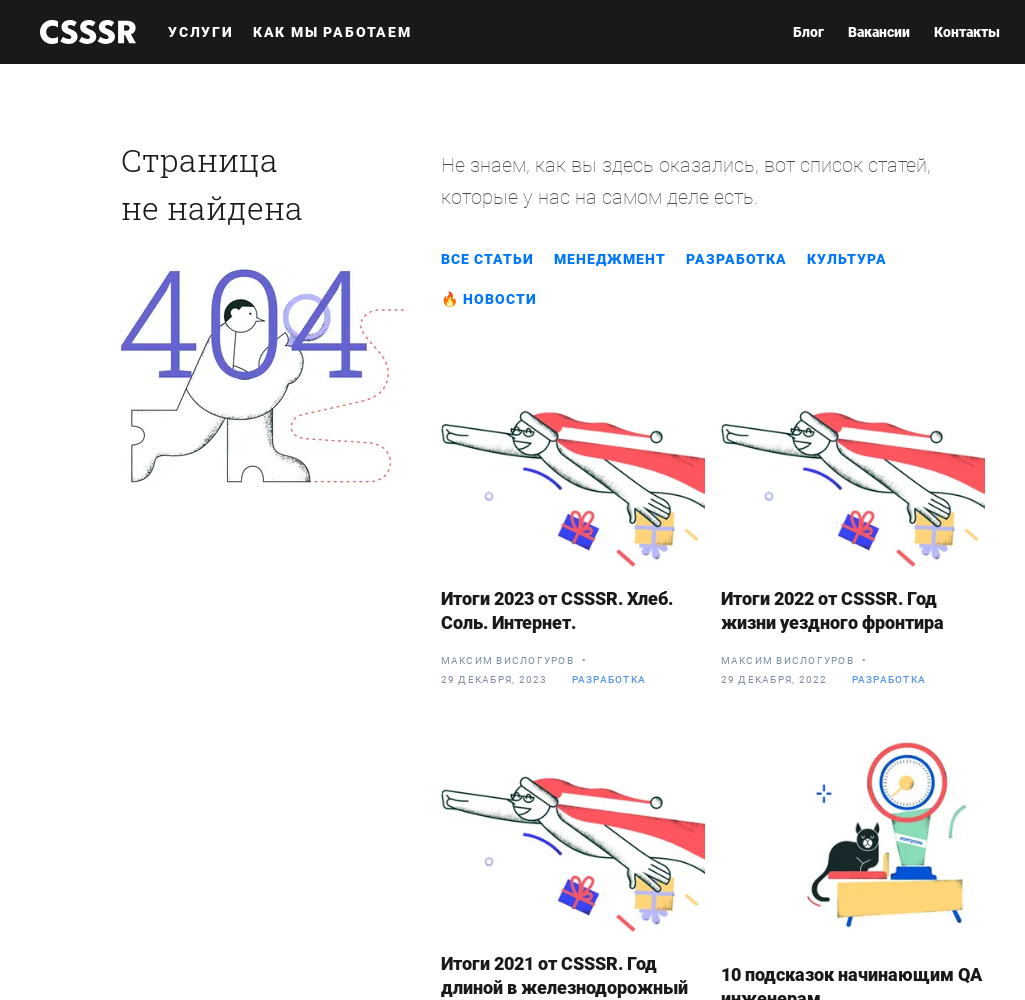